Tests alert popup handling by triggering an alert and accepting it

Starting URL: https://demoqa.com/alerts

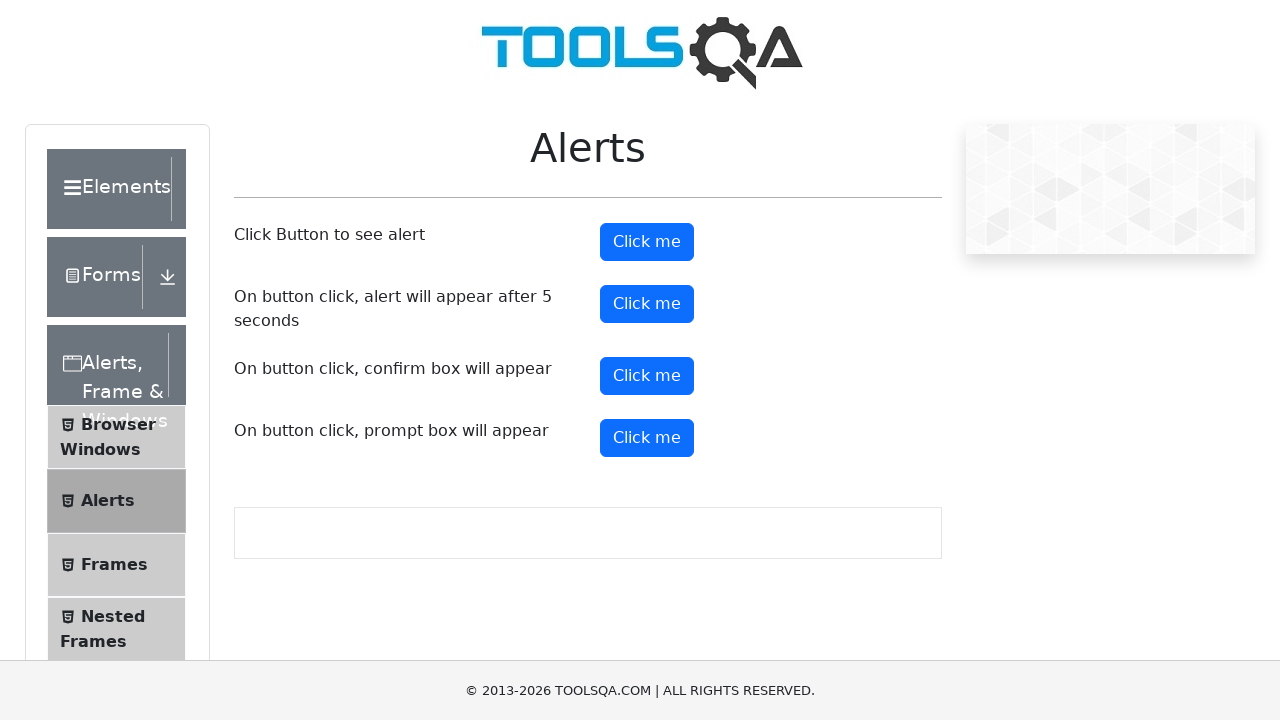

Clicked alert button to trigger alert popup at (647, 242) on #alertButton
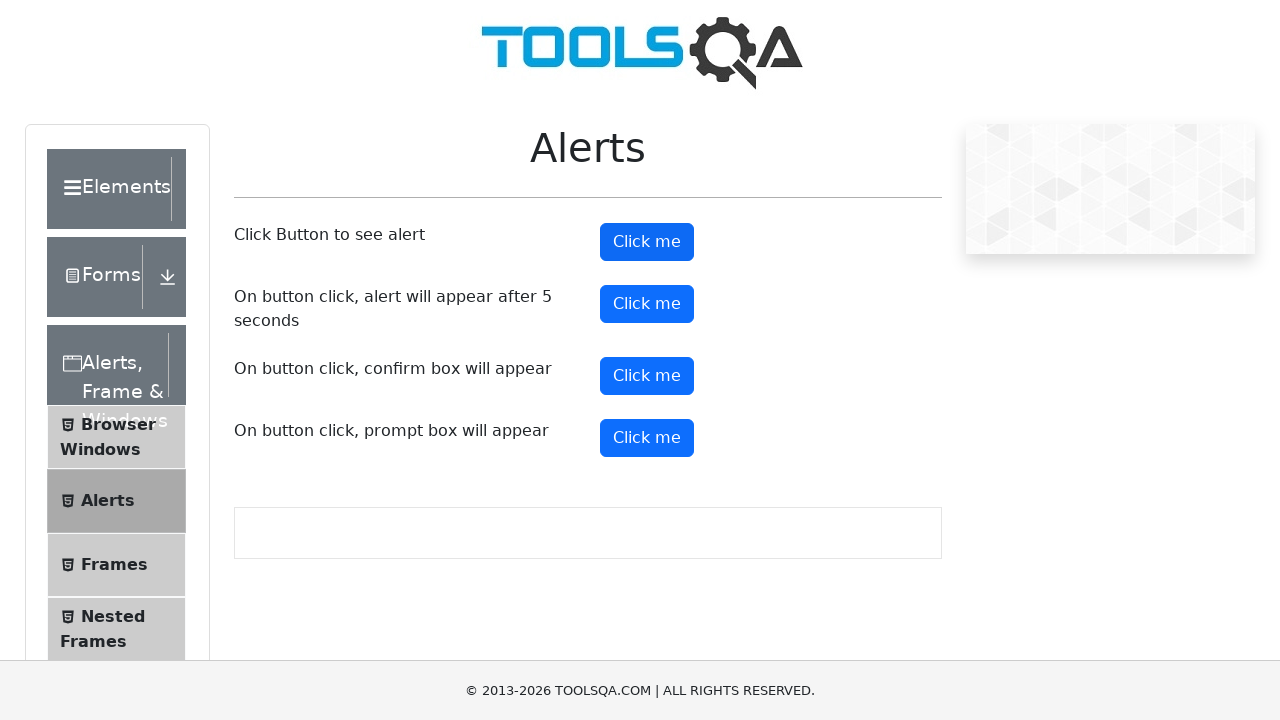

Set up dialog handler to accept alert
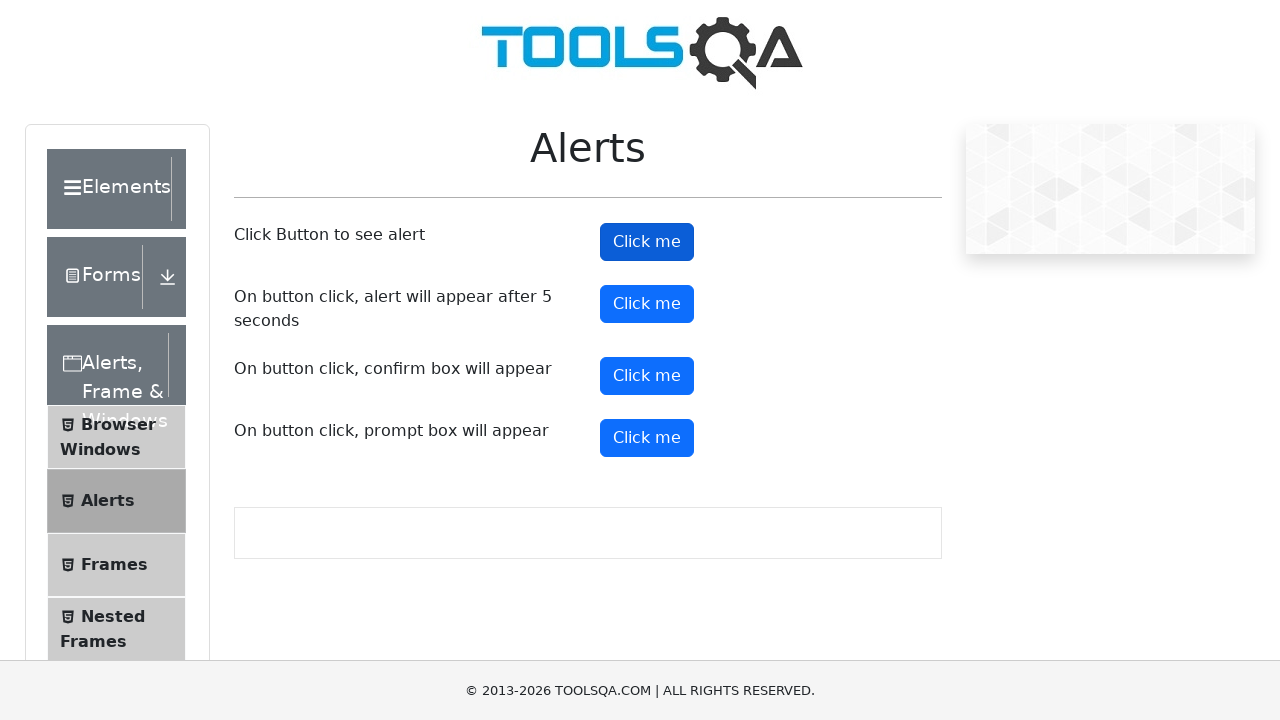

Waited for alert to be processed
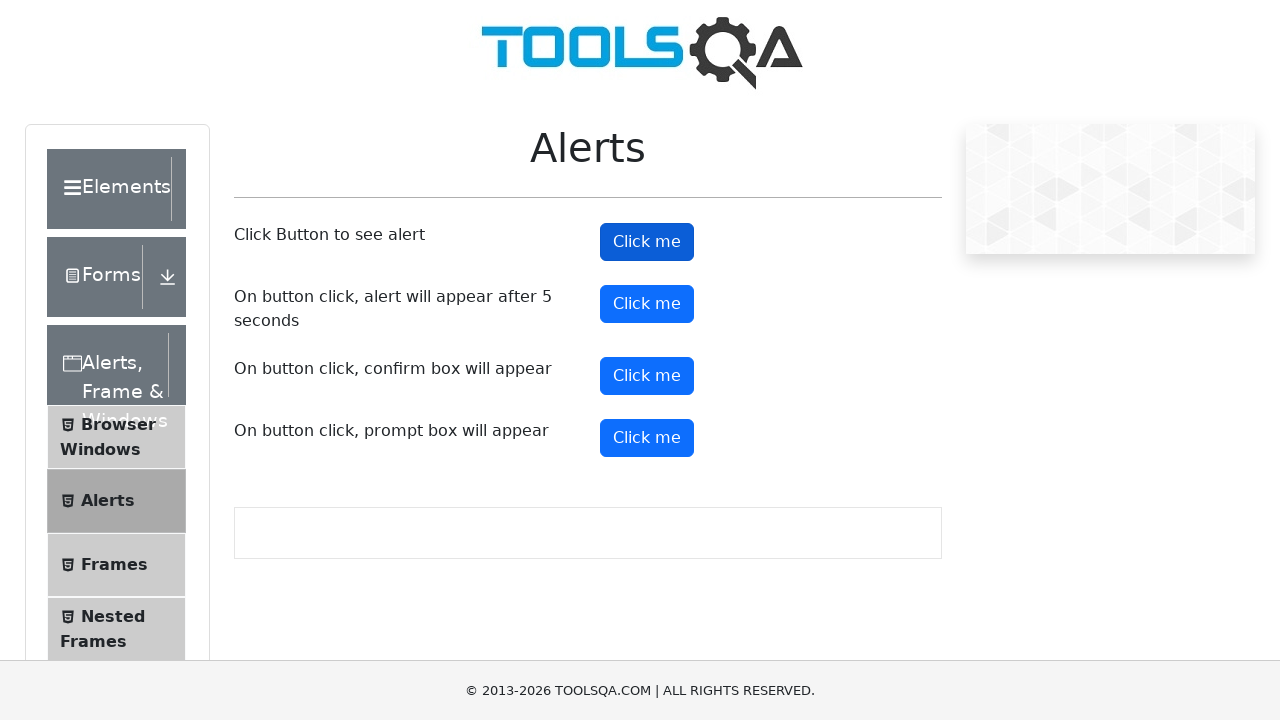

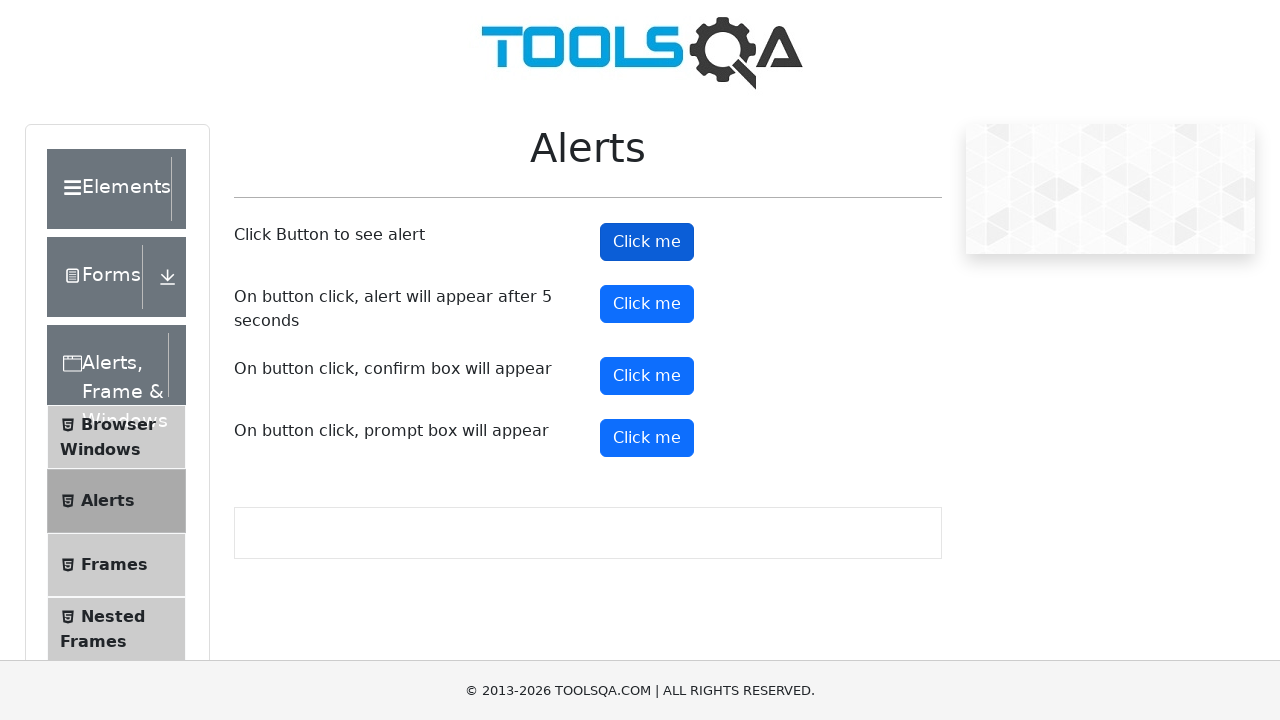